Tests iframe switching functionality by navigating to Oracle Java API documentation, switching to the "classFrame" iframe, and clicking the "Description" link within it.

Starting URL: https://docs.oracle.com/javase/8/docs/api/

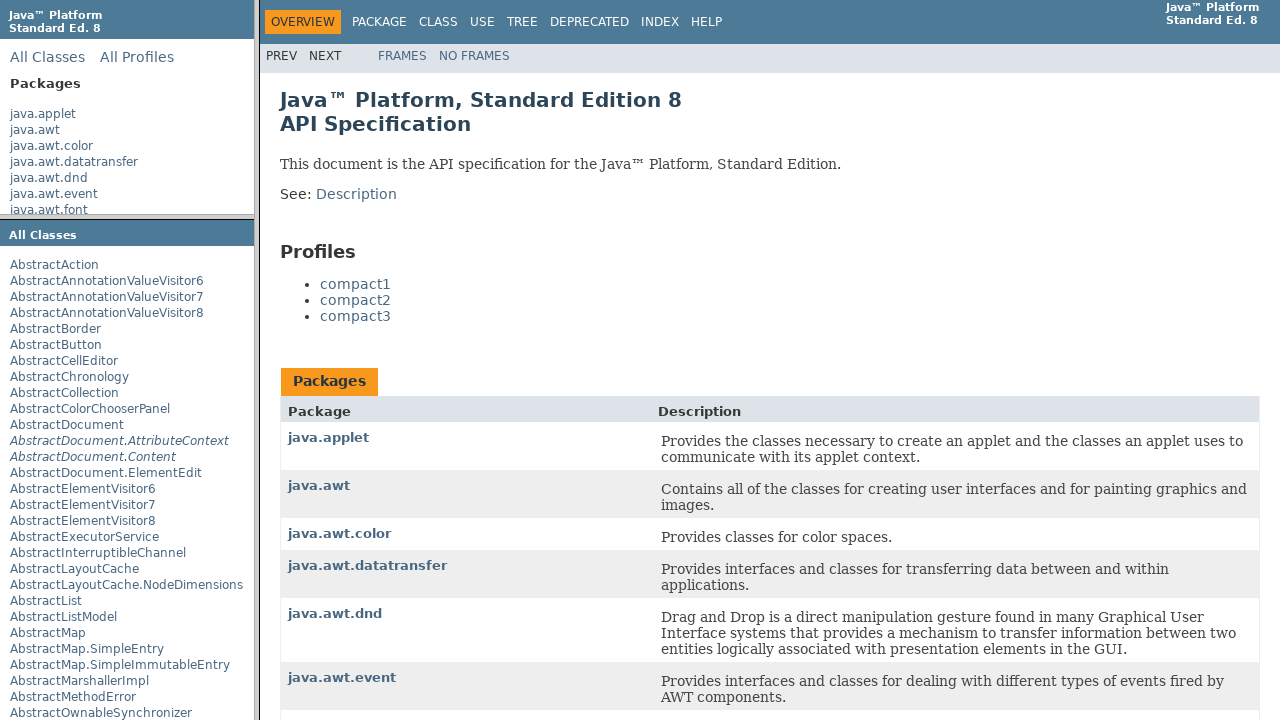

Navigated to Oracle Java API documentation
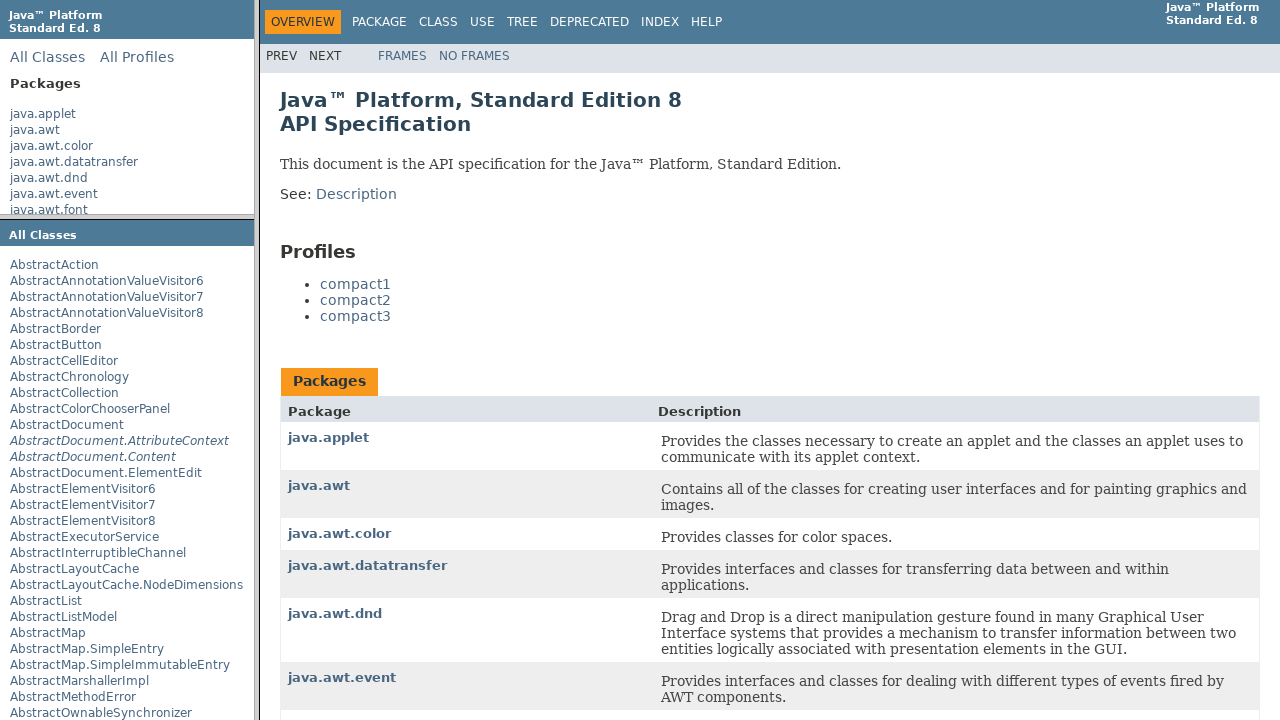

Switched to 'classFrame' iframe
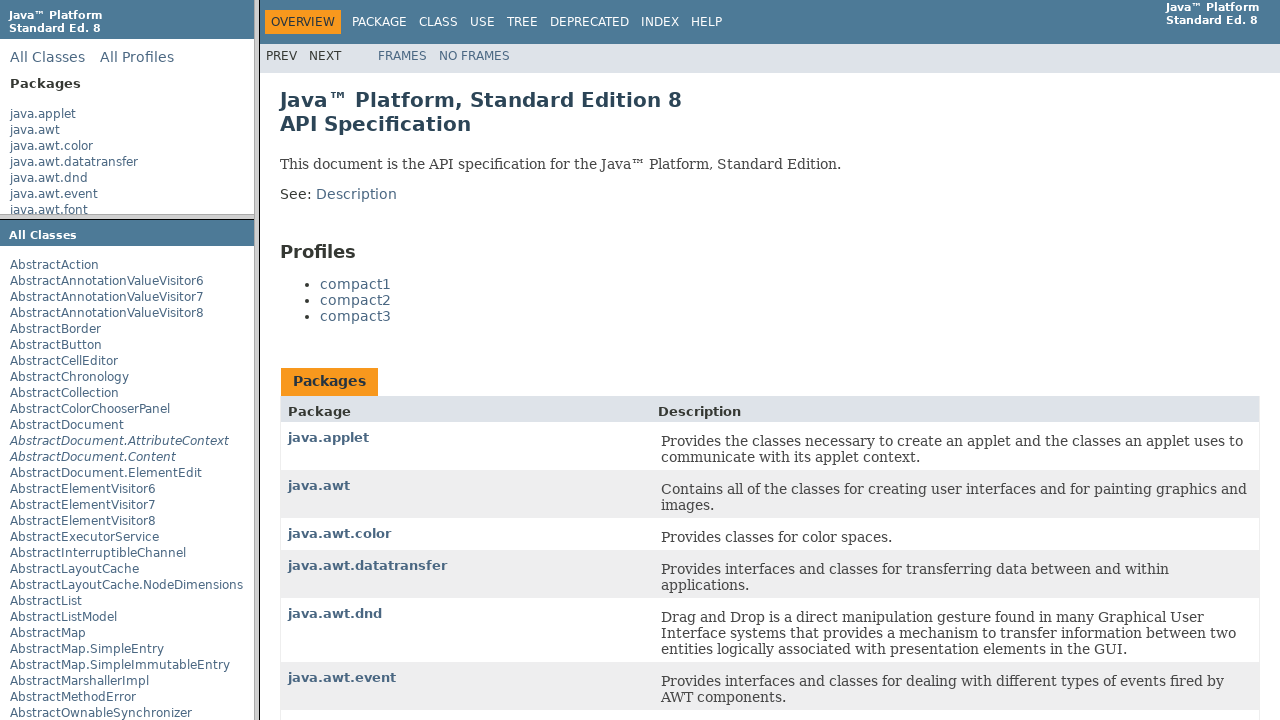

Clicked 'Description' link within classFrame at (356, 194) on a:text('Description')
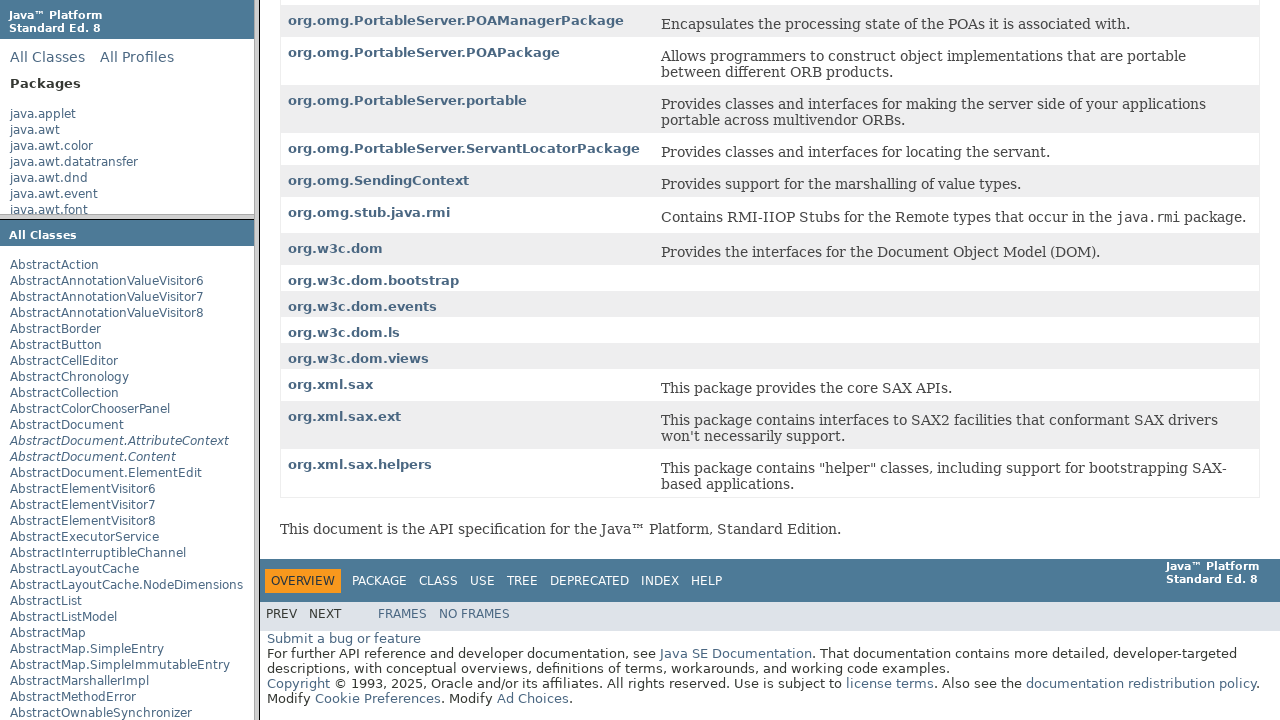

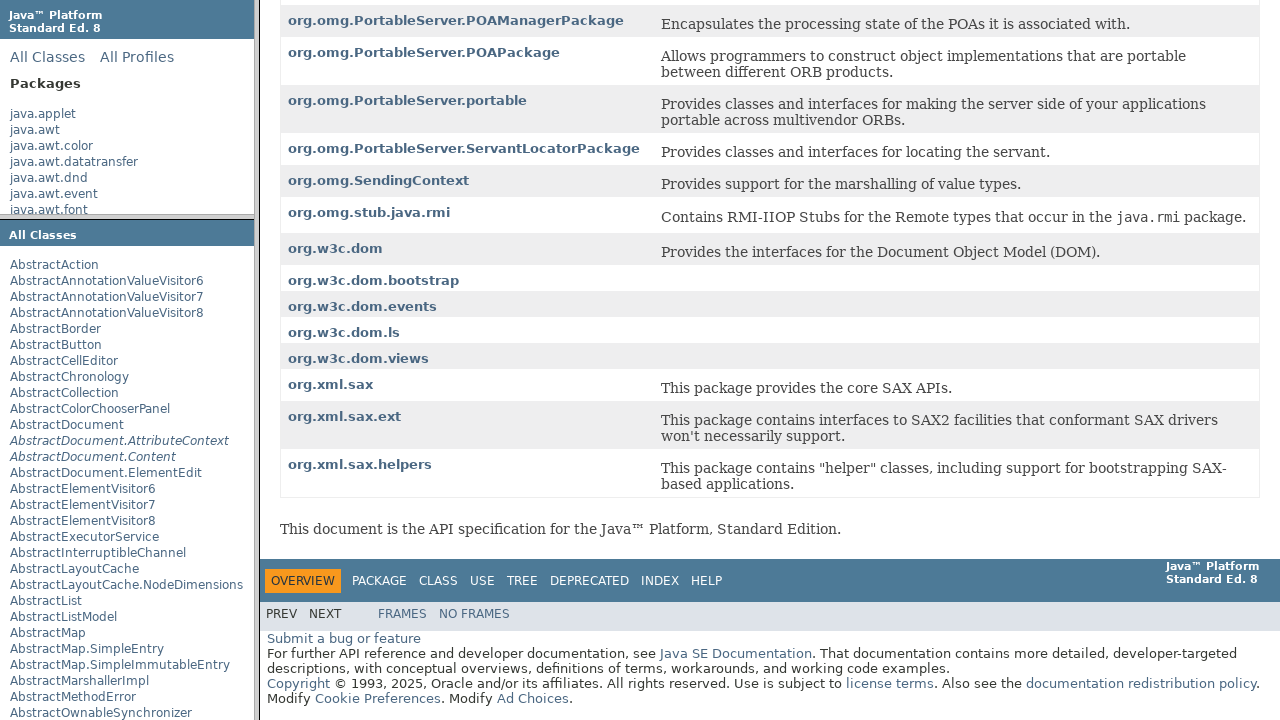